Tests search functionality on Trade Me Sandbox by entering a search query for "laptop" in the search input field.

Starting URL: https://www.tmsandbox.co.nz/

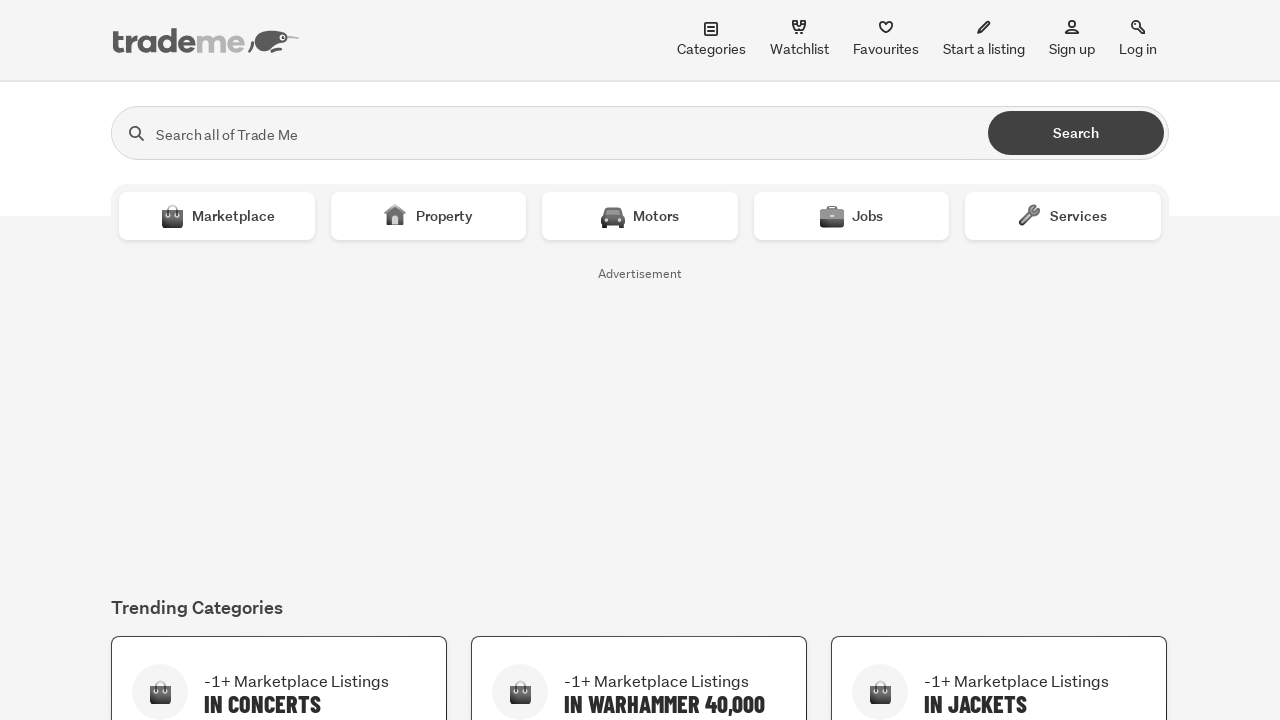

Filled search field with 'laptop' on input[name="search"]
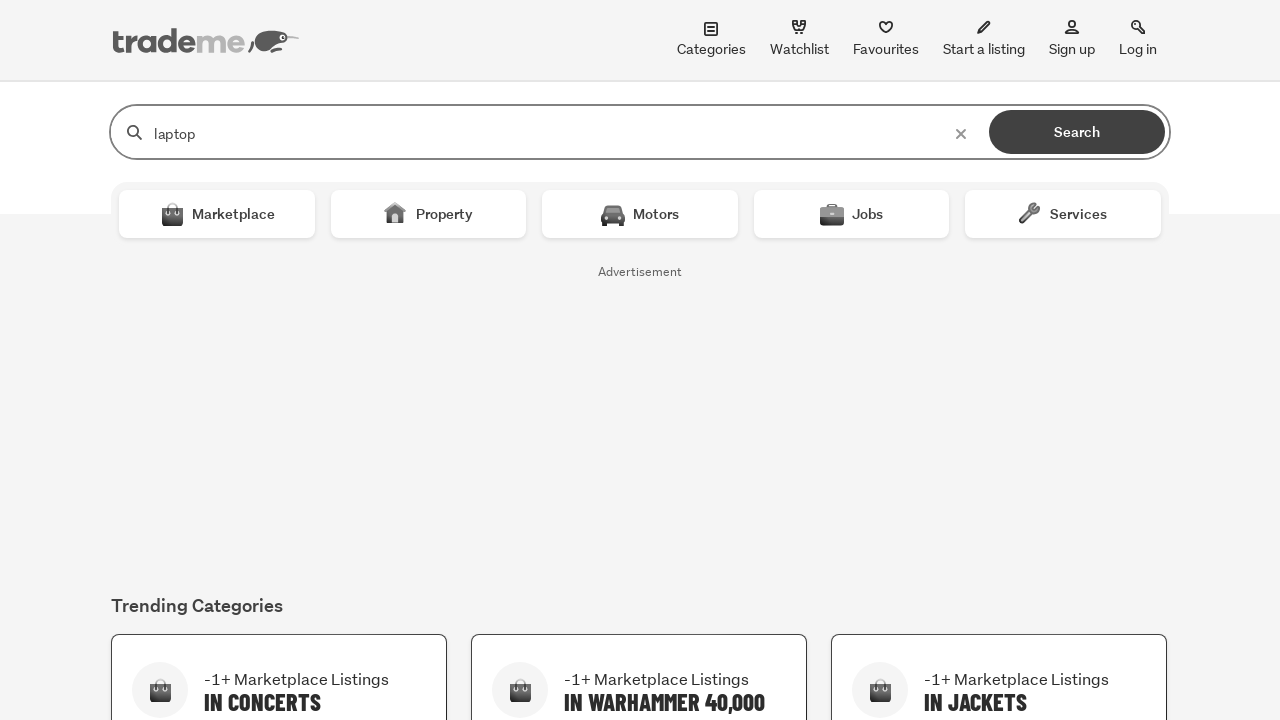

Waited 500ms for search input to be processed
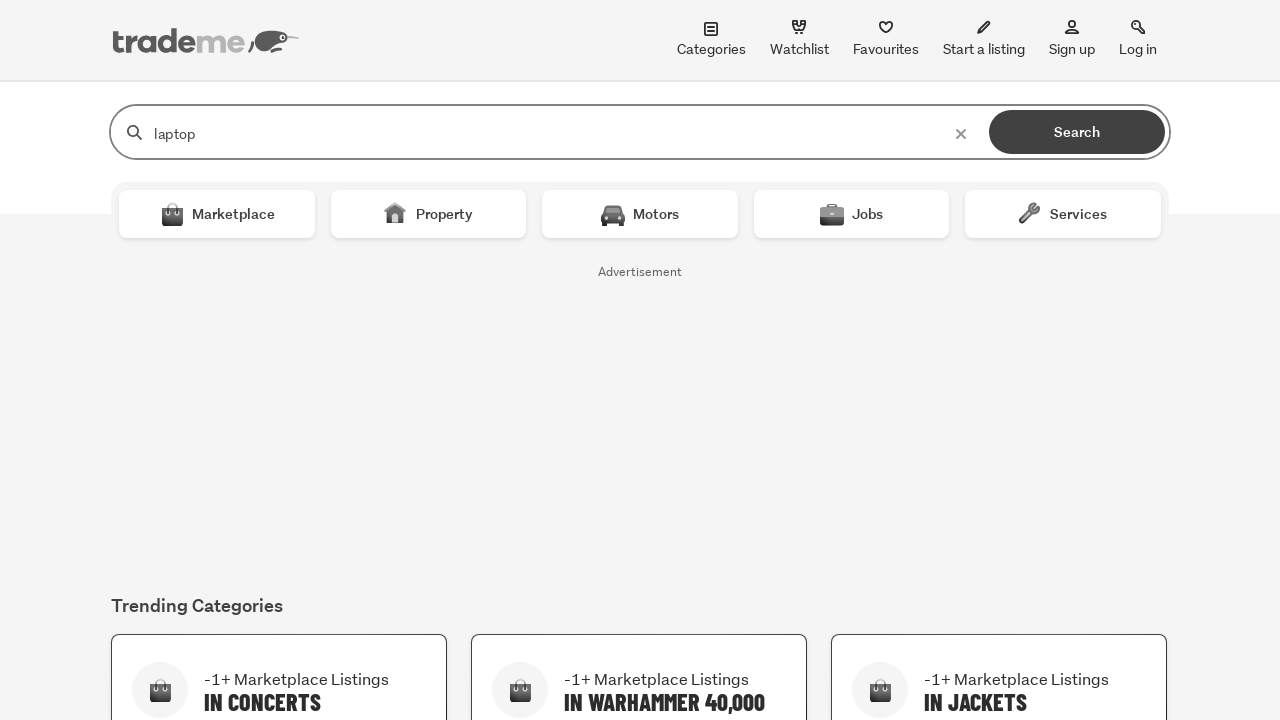

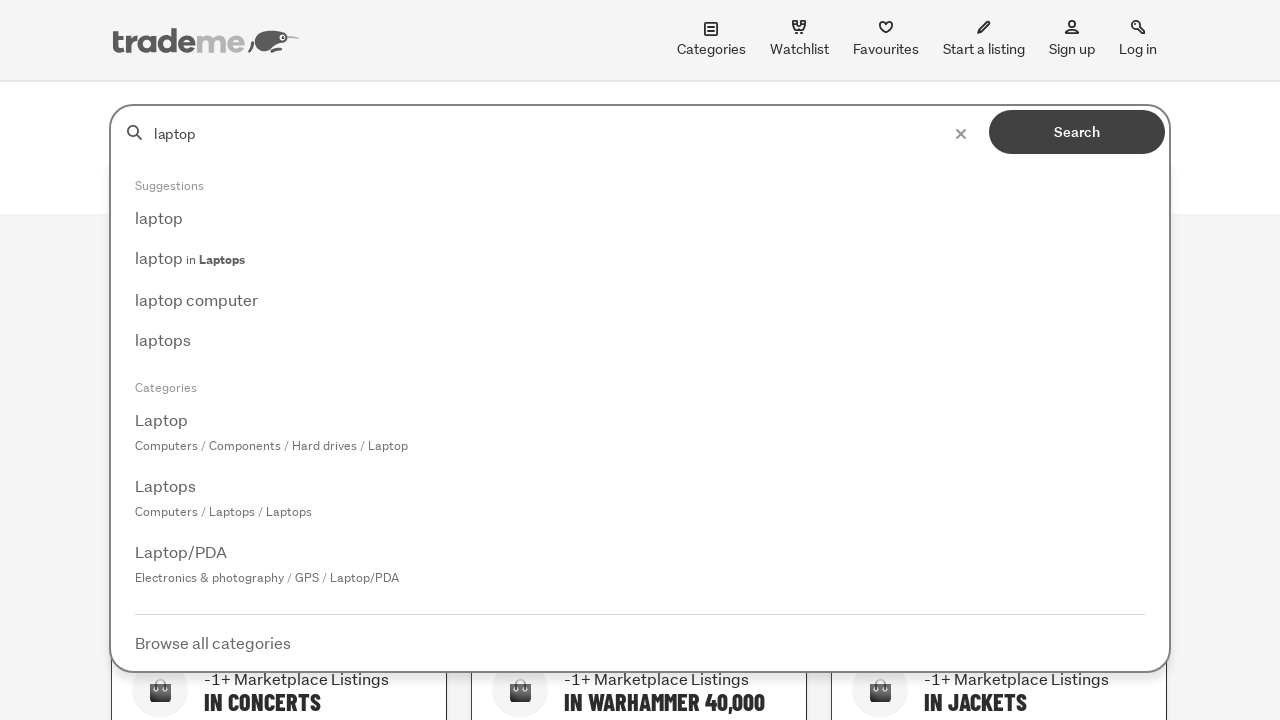